Tests that clicking the View Resume button triggers a PDF download with the correct filename

Starting URL: https://brendans-website.vercel.app

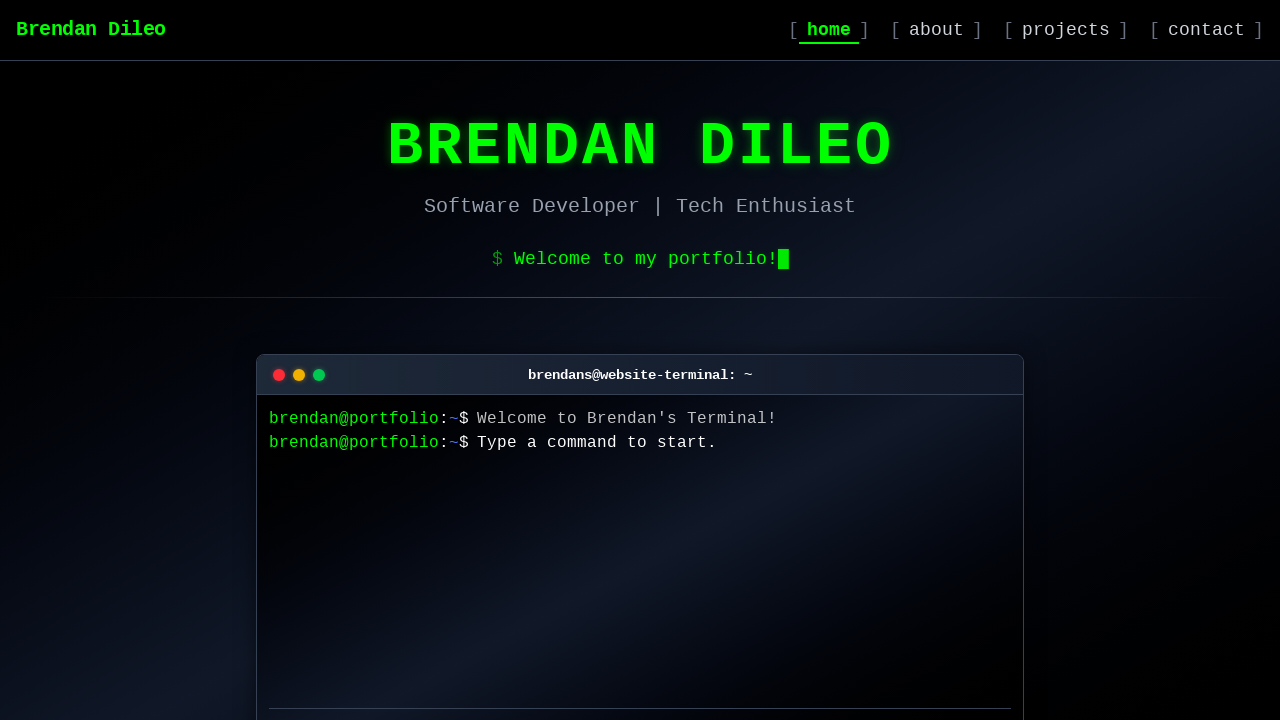

Clicked on the about link to navigate to about page at (936, 30) on a[href="/about"]
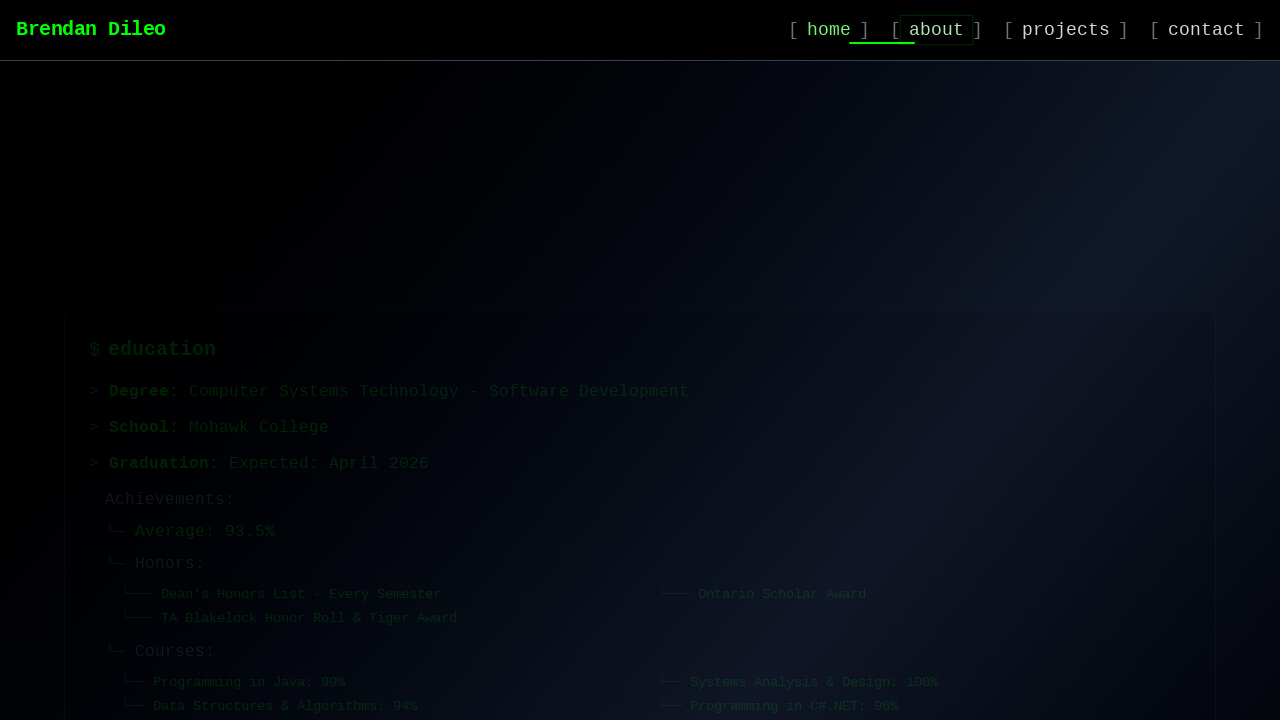

Clicked View Resume button to trigger PDF download at (640, 528) on a:has-text("./download_resume.sh")
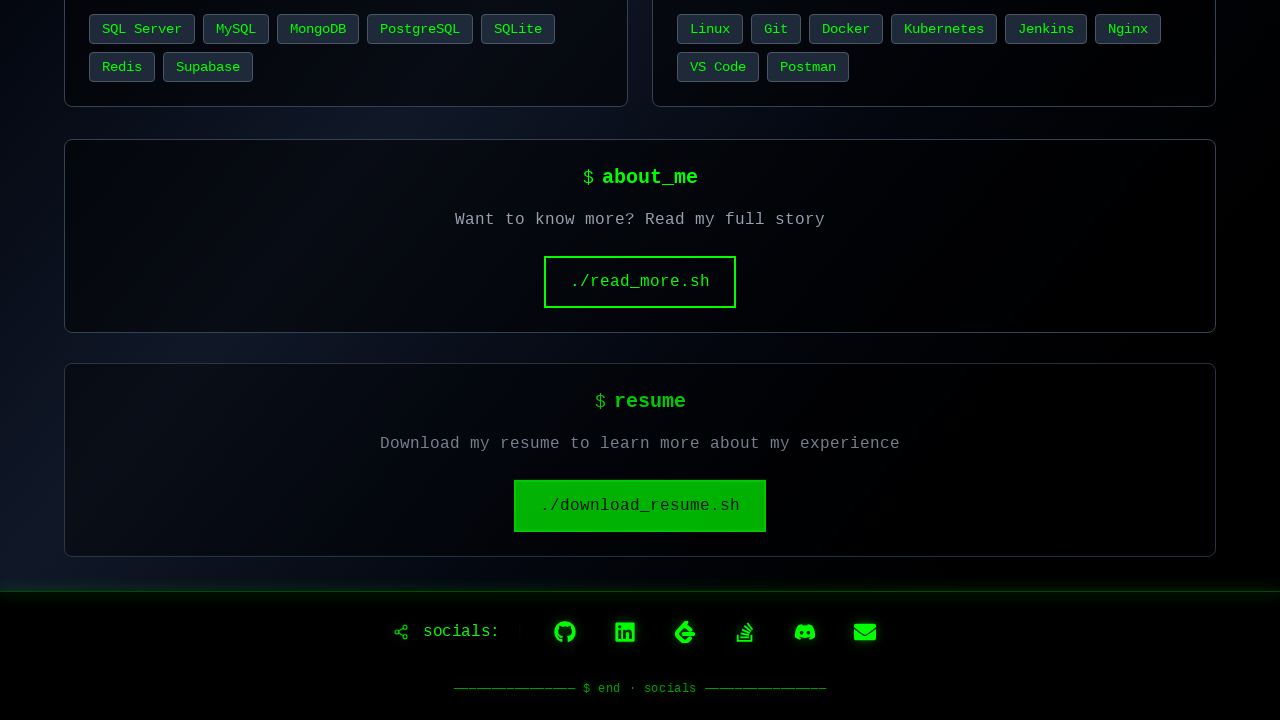

Verified that downloaded file has correct filename 'BrendanDileo_Resume.pdf'
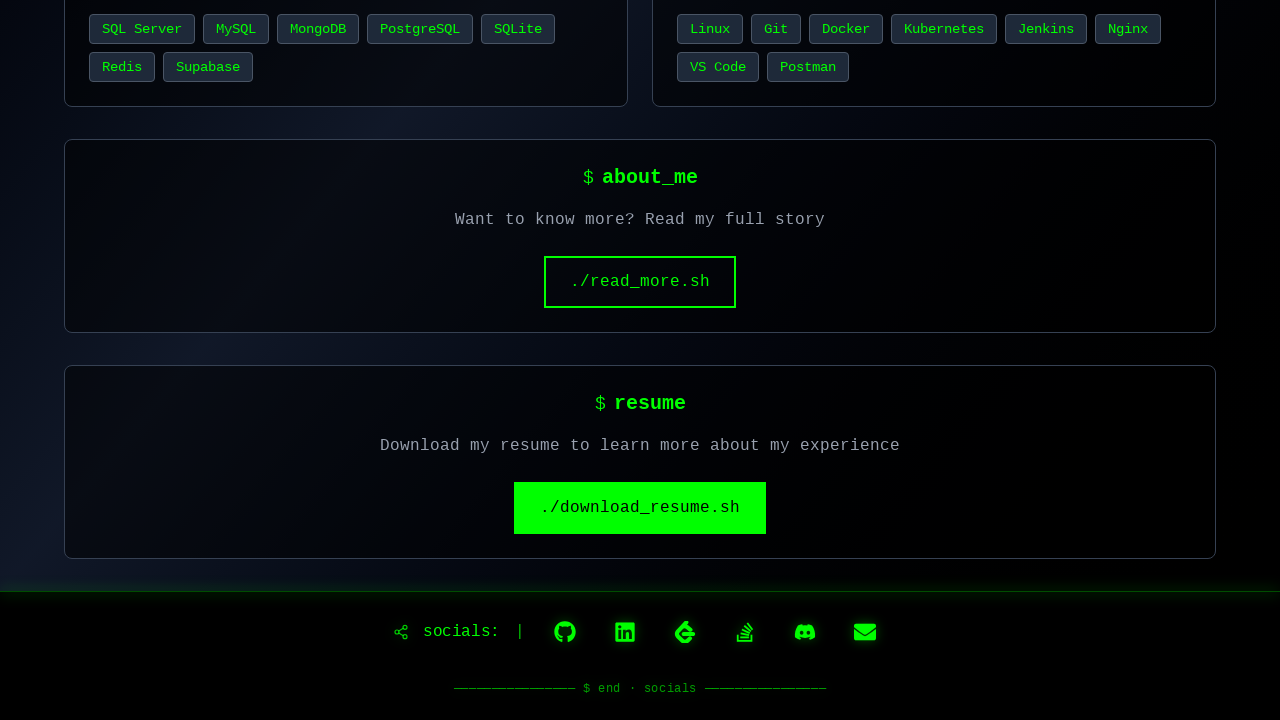

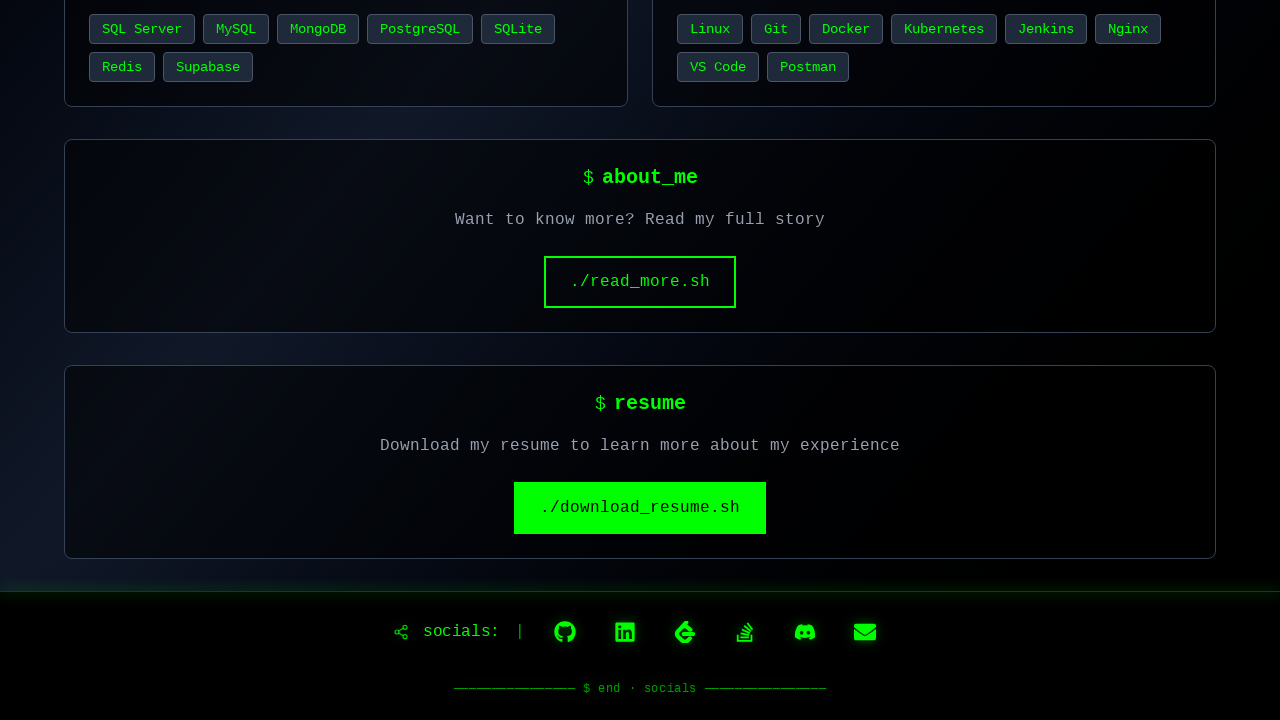